Tests JavaScript prompt by entering text and accepting the dialog, then verifying the entered text is displayed

Starting URL: https://automationfc.github.io/basic-form/index.html

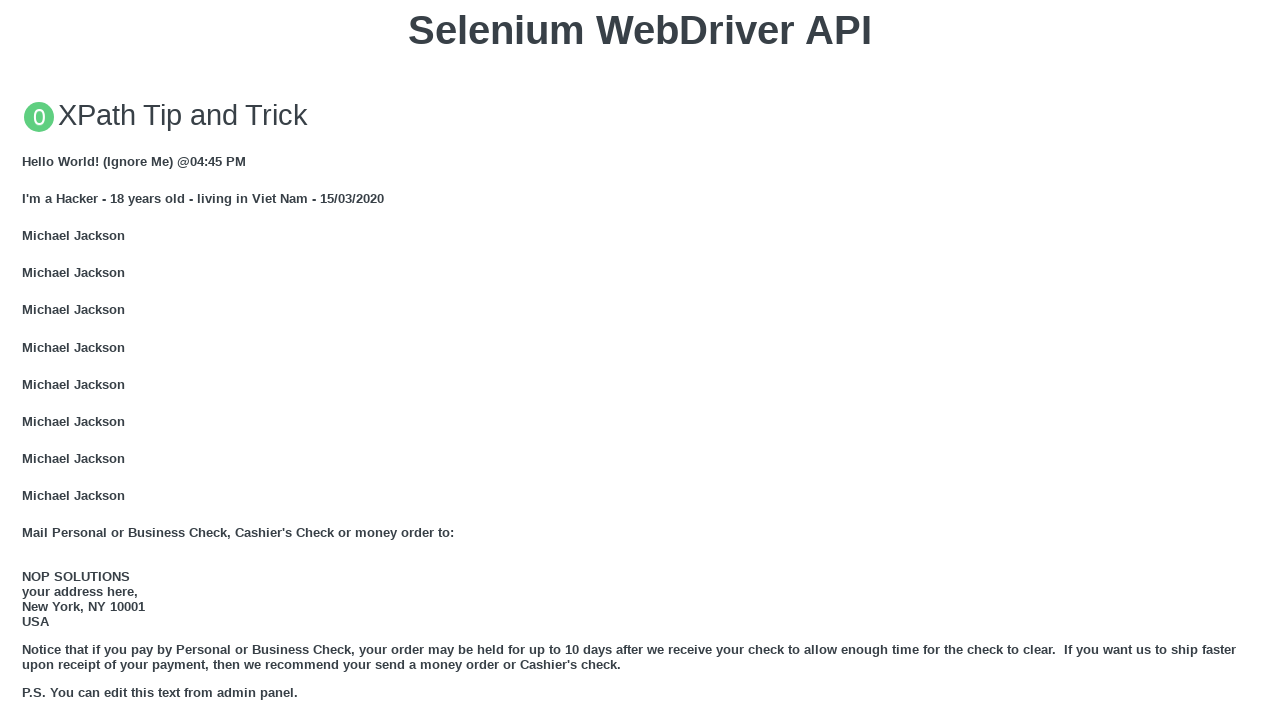

Set up dialog handler to accept prompt with text 'Automation Testing'
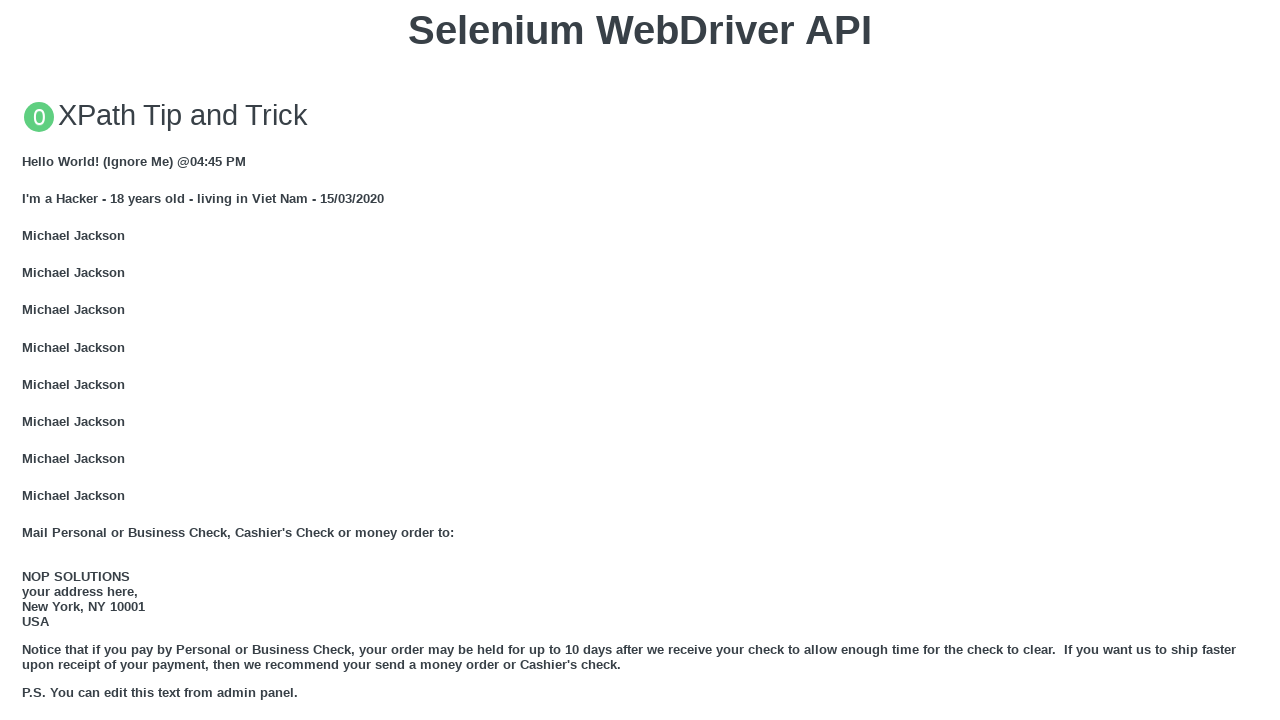

Clicked 'Click for JS Prompt' button to trigger JavaScript prompt dialog at (640, 360) on xpath=//button[text()='Click for JS Prompt']
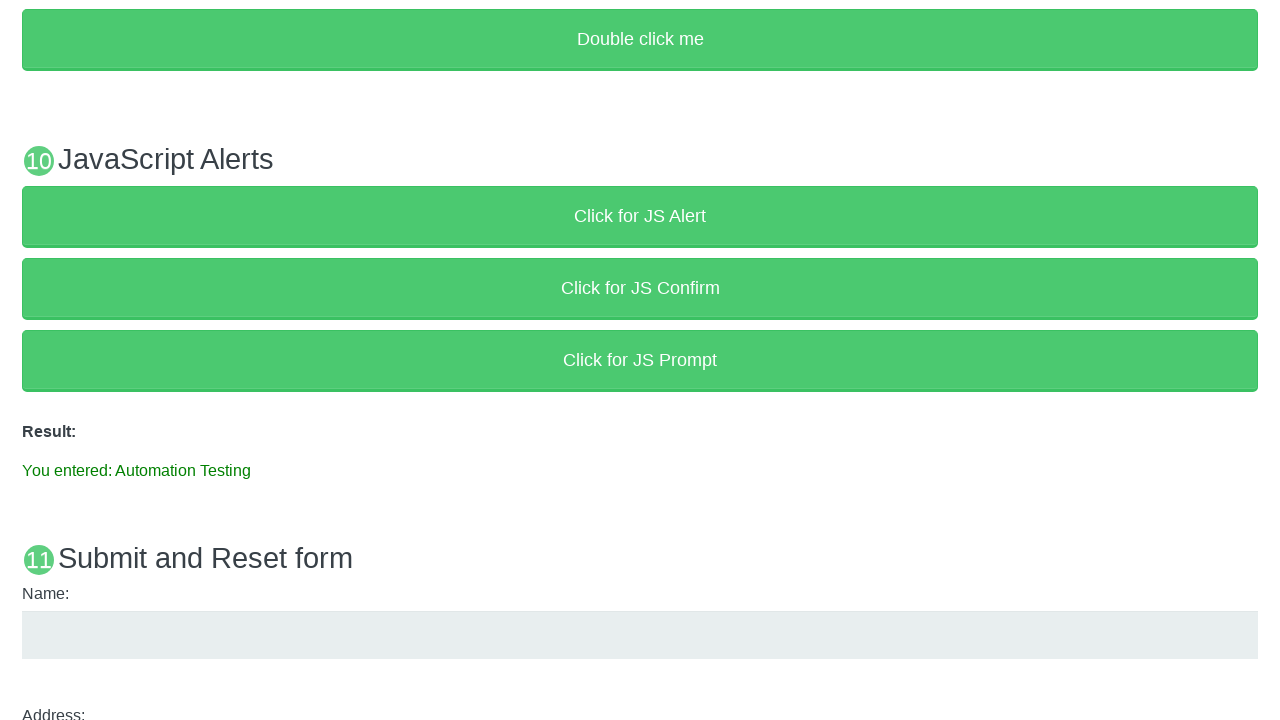

Waited for result paragraph element to appear
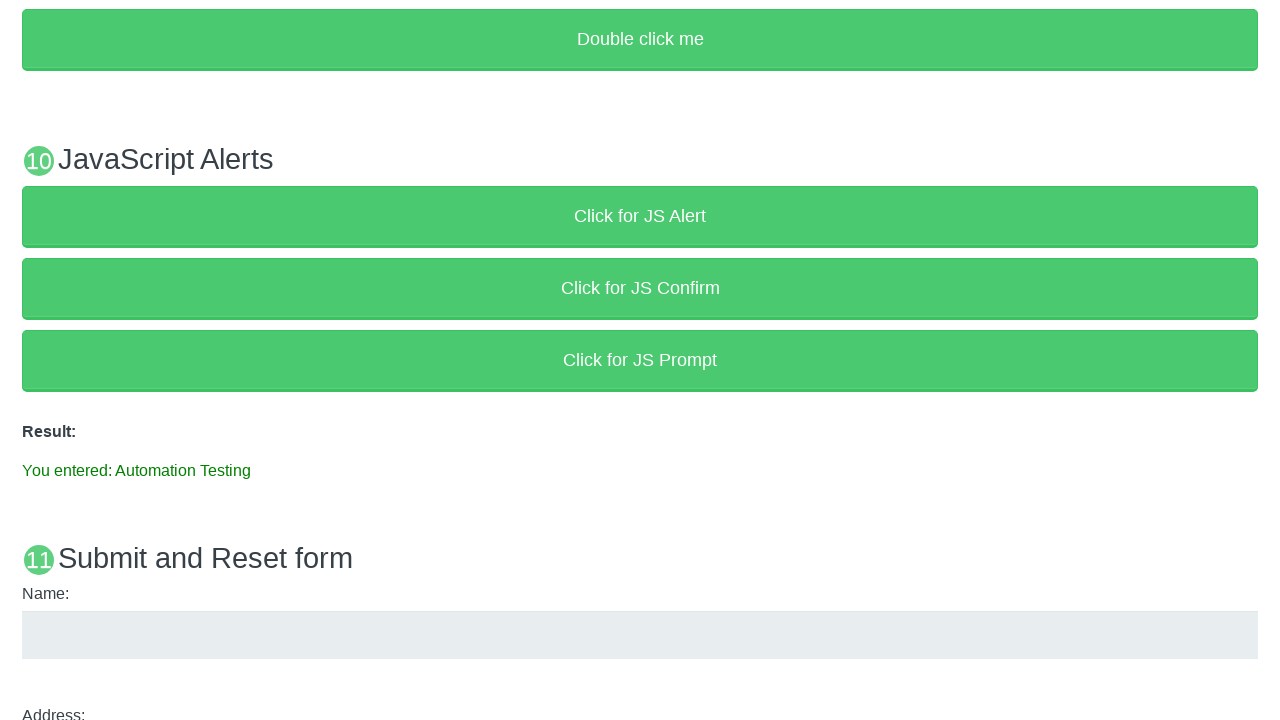

Verified that result text contains 'You entered: Automation Testing'
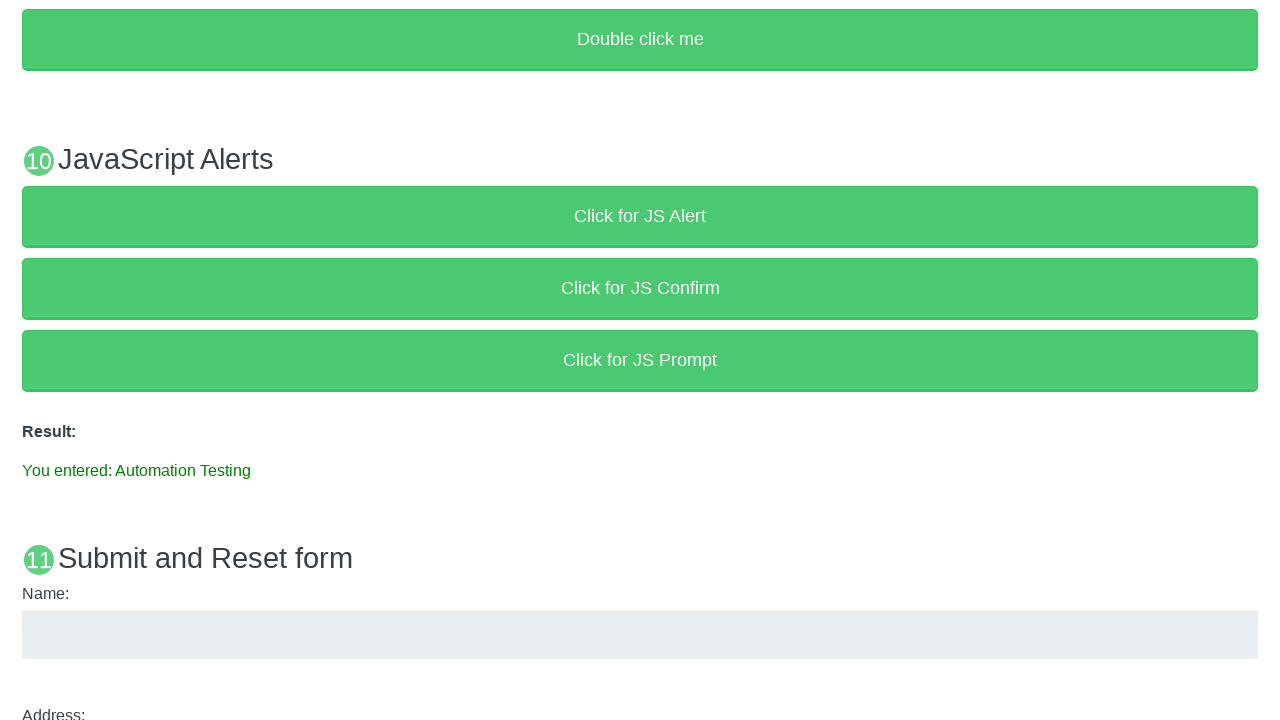

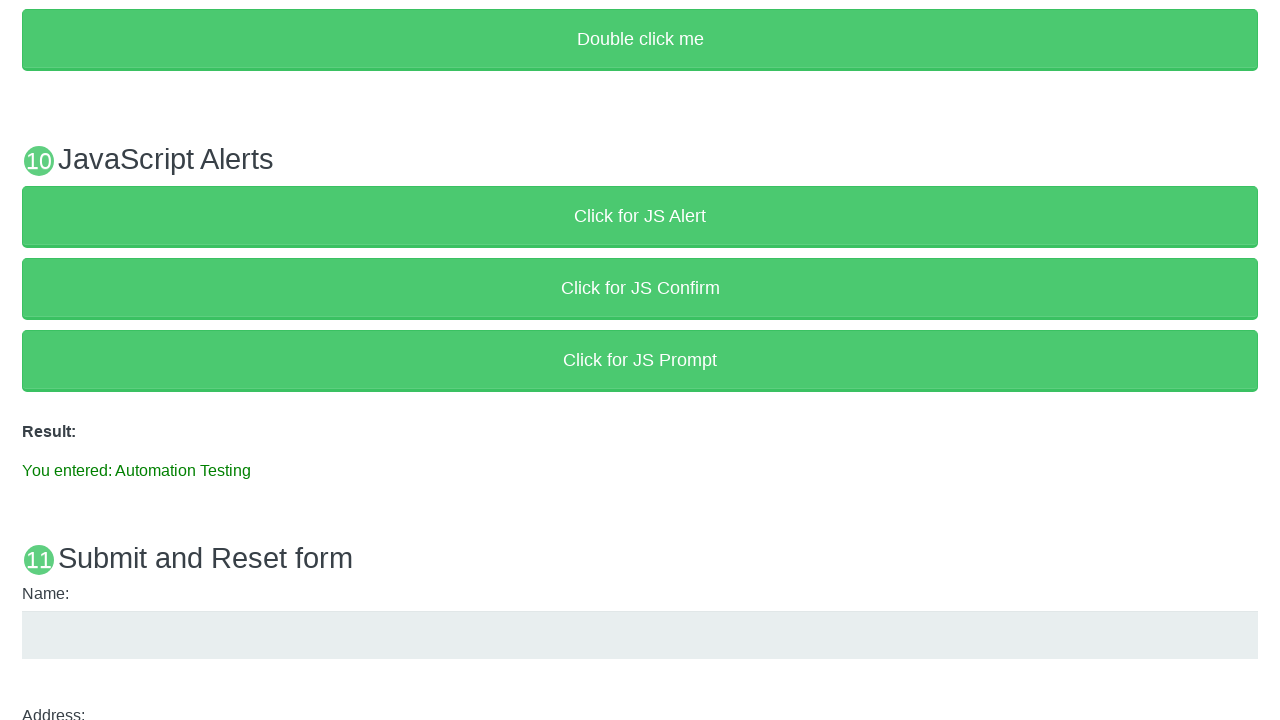